Tests click-and-hold functionality on an interactive element by pressing and holding on the element, waiting briefly, then releasing it.

Starting URL: https://www.kirupa.com/html5/press_and_hold.htm

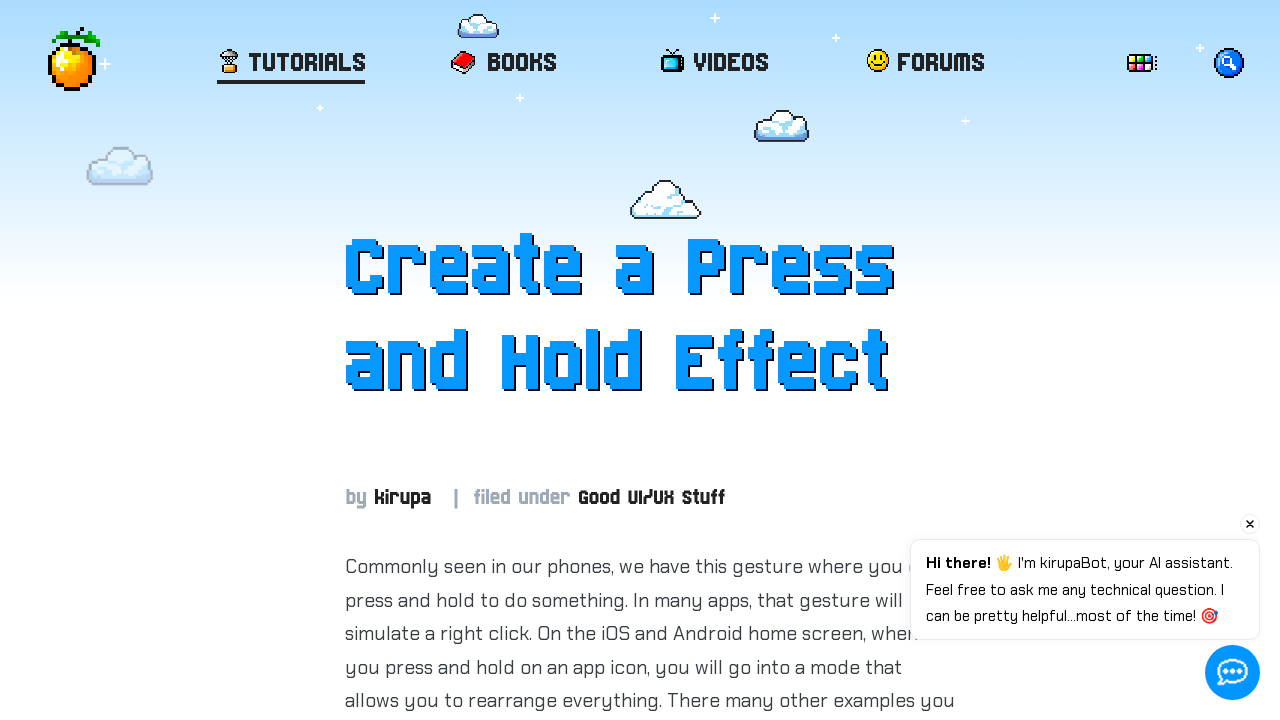

Interactive element #item is visible
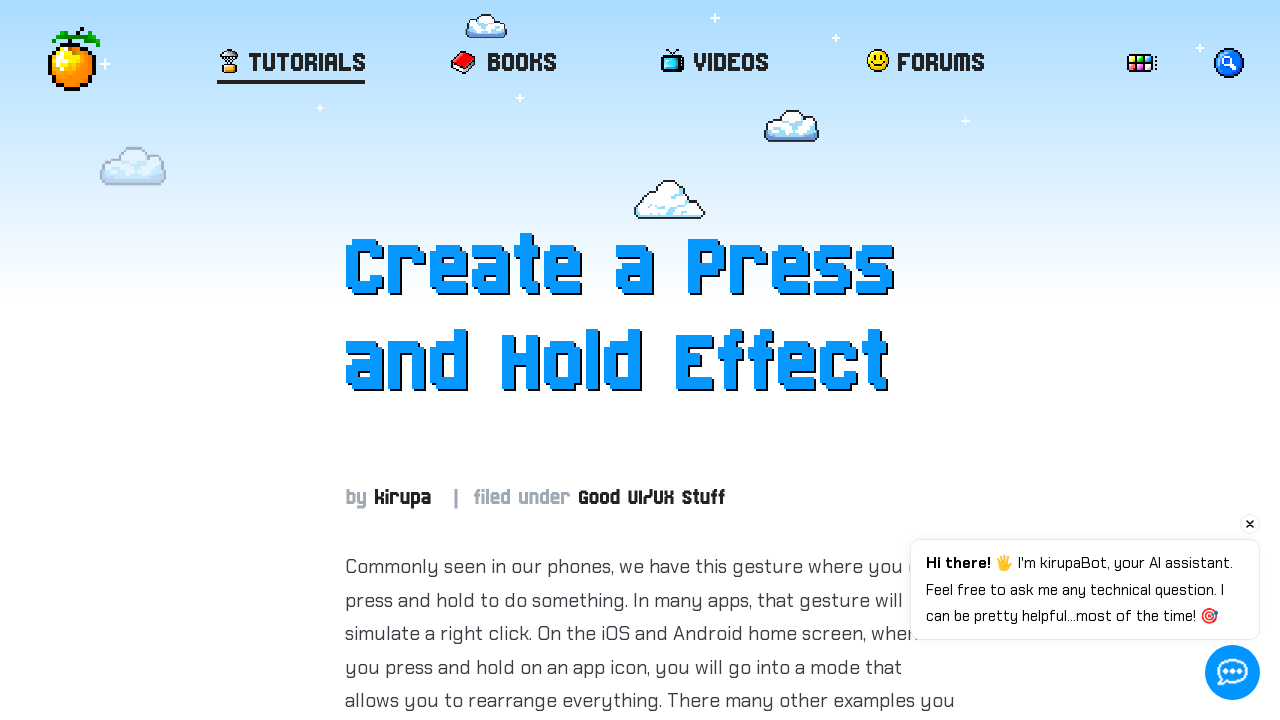

Retrieved bounding box of interactive element
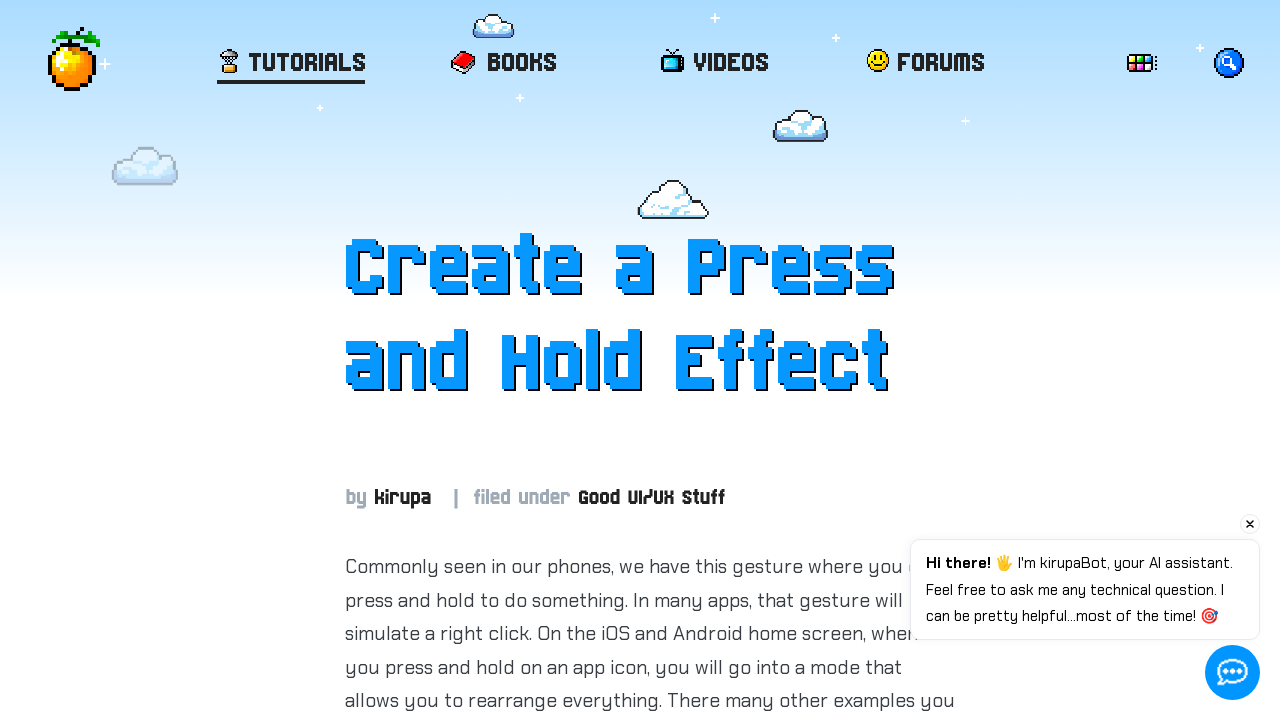

Moved mouse to center of interactive element at (650, 1943)
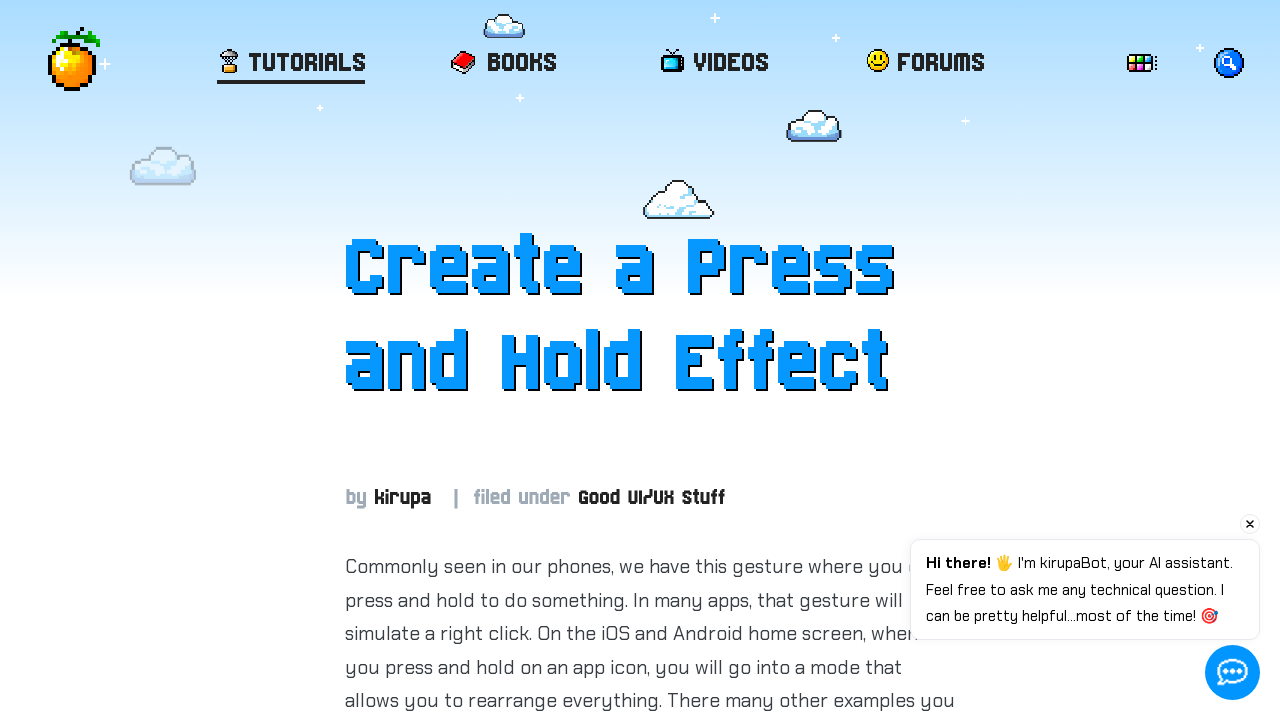

Pressed mouse button down on element at (650, 1943)
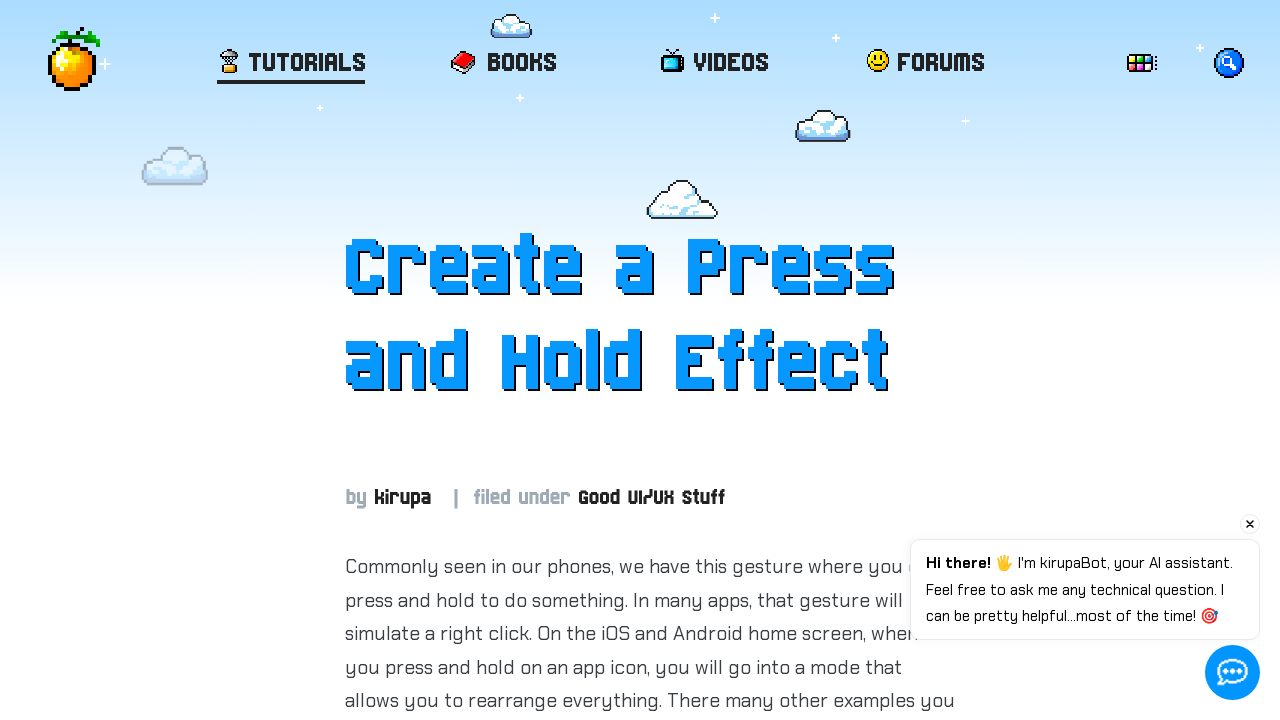

Held mouse button down for 2 seconds
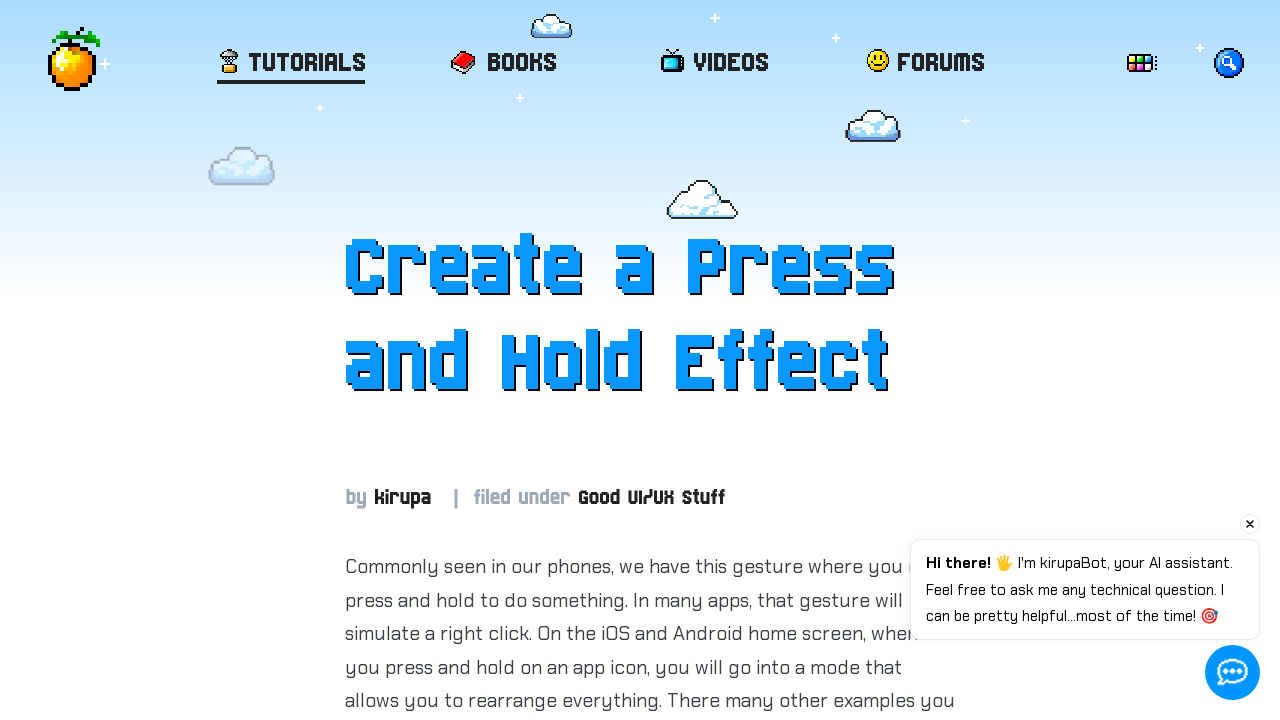

Released mouse button at (650, 1943)
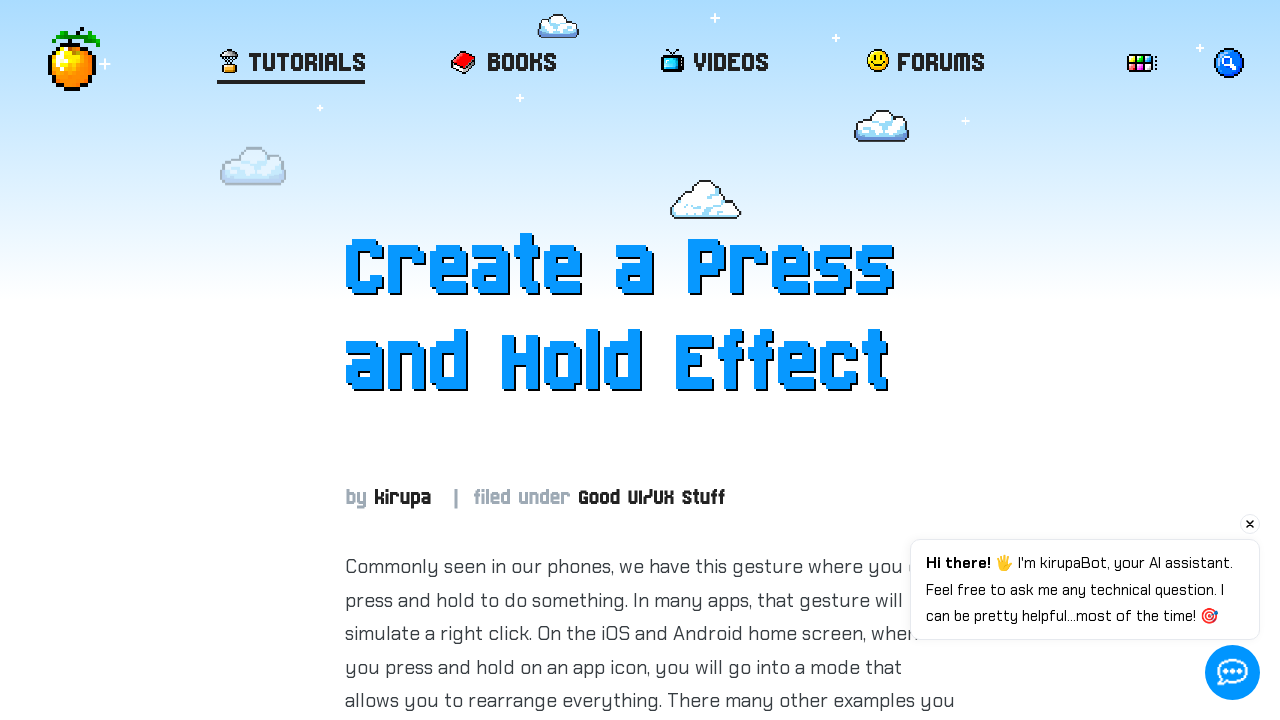

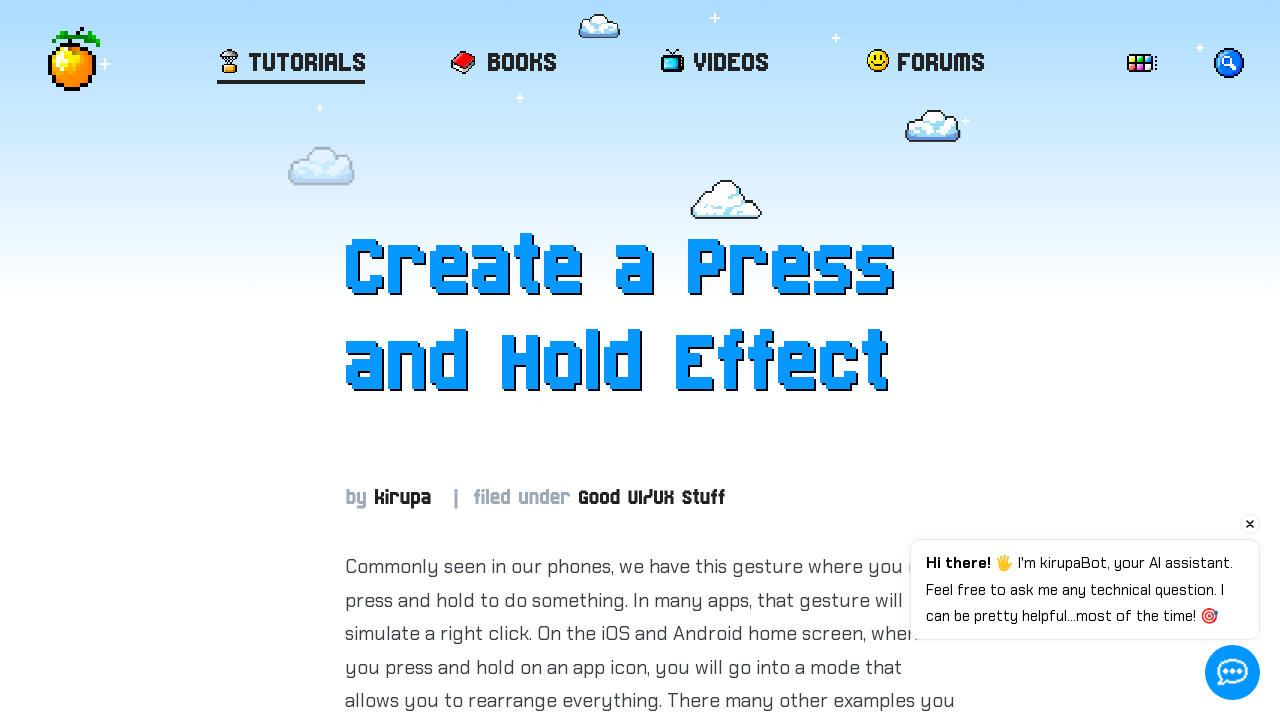